Tests that pressing Escape cancels editing and reverts changes

Starting URL: https://demo.playwright.dev/todomvc

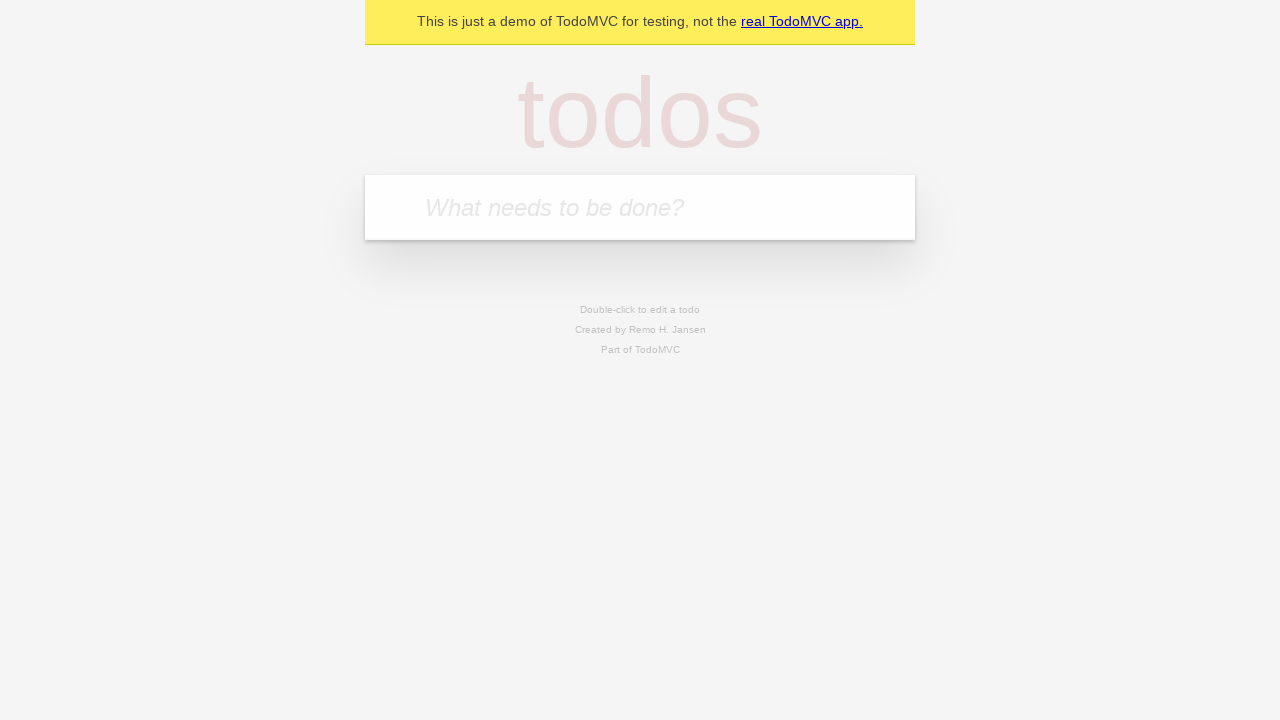

Filled new todo field with 'buy some cheese' on internal:attr=[placeholder="What needs to be done?"i]
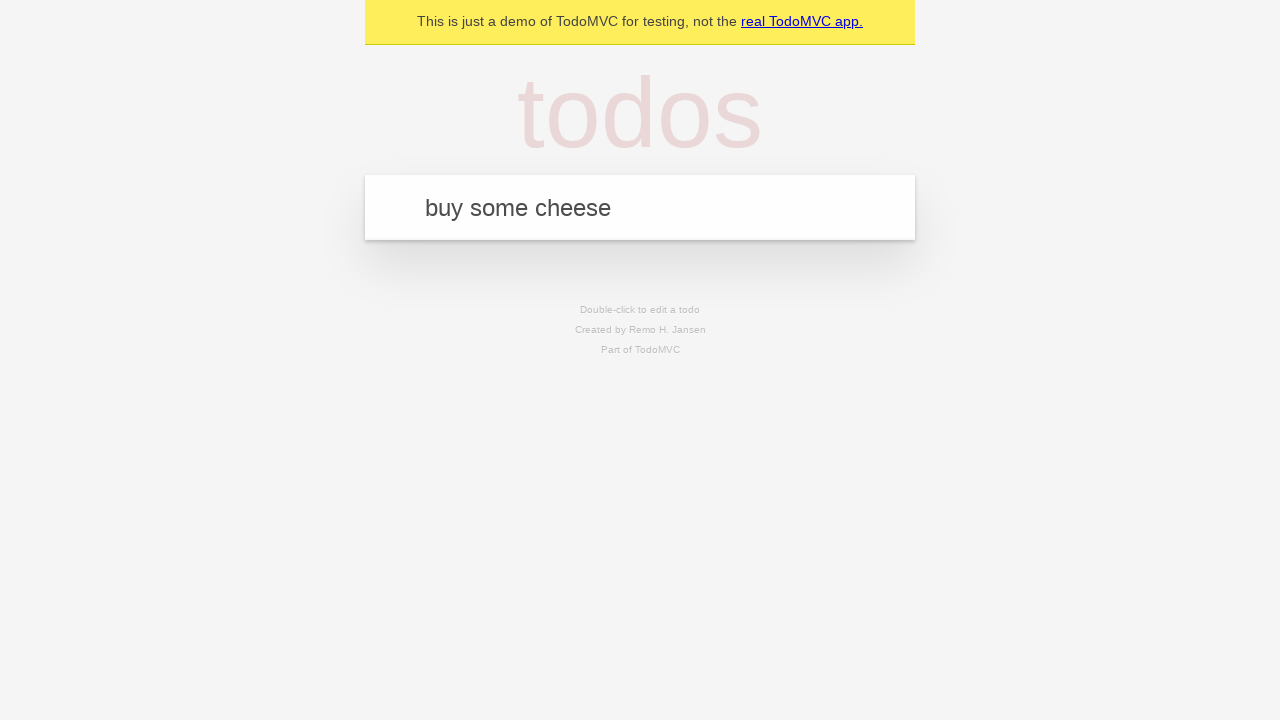

Pressed Enter to create todo 'buy some cheese' on internal:attr=[placeholder="What needs to be done?"i]
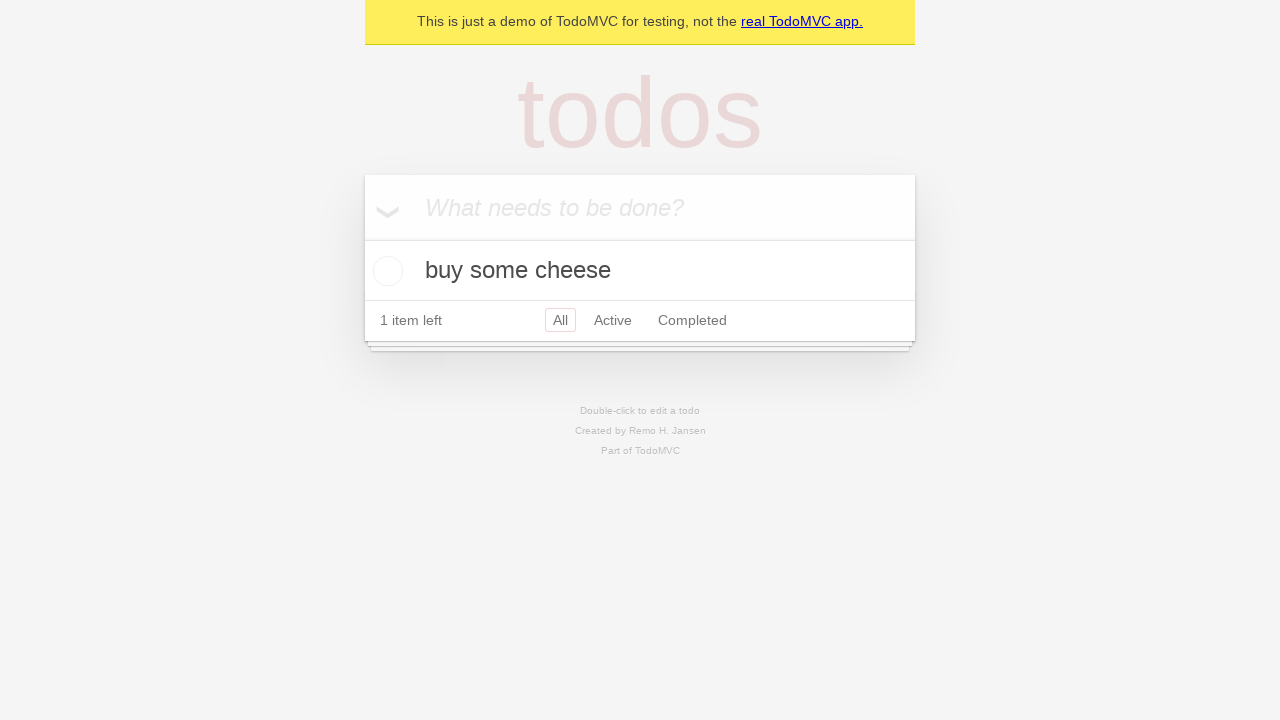

Filled new todo field with 'feed the cat' on internal:attr=[placeholder="What needs to be done?"i]
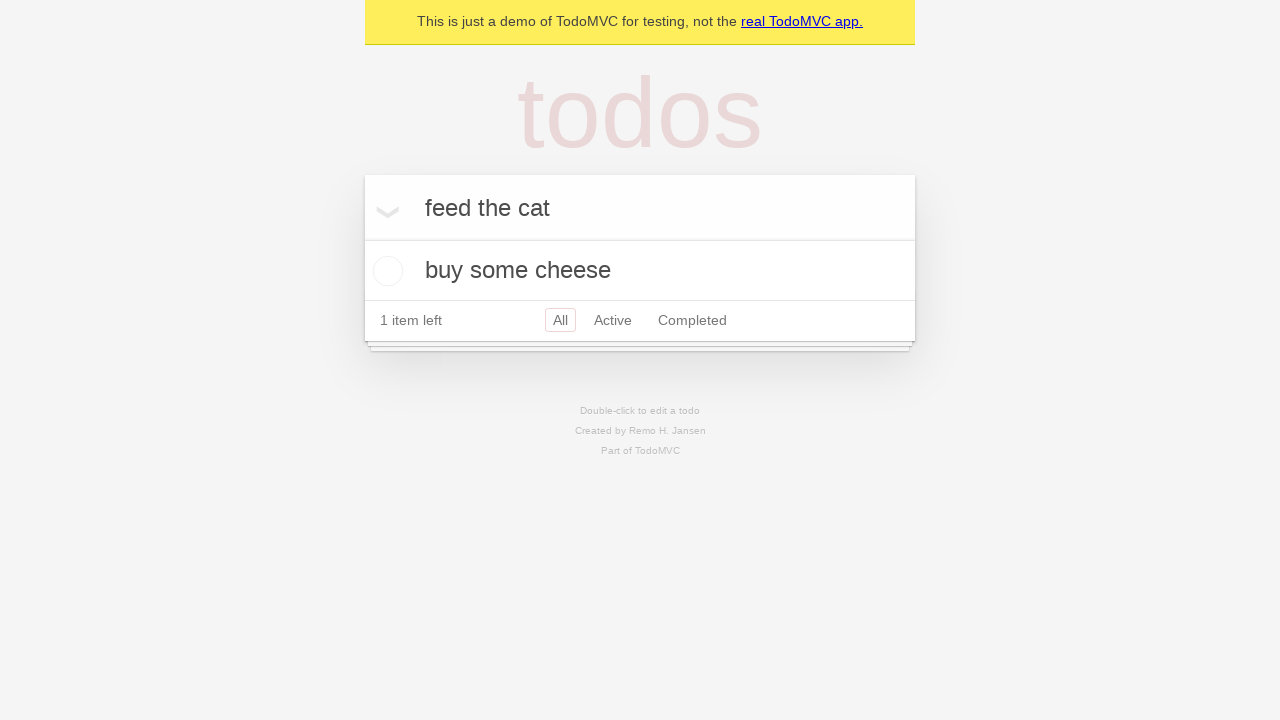

Pressed Enter to create todo 'feed the cat' on internal:attr=[placeholder="What needs to be done?"i]
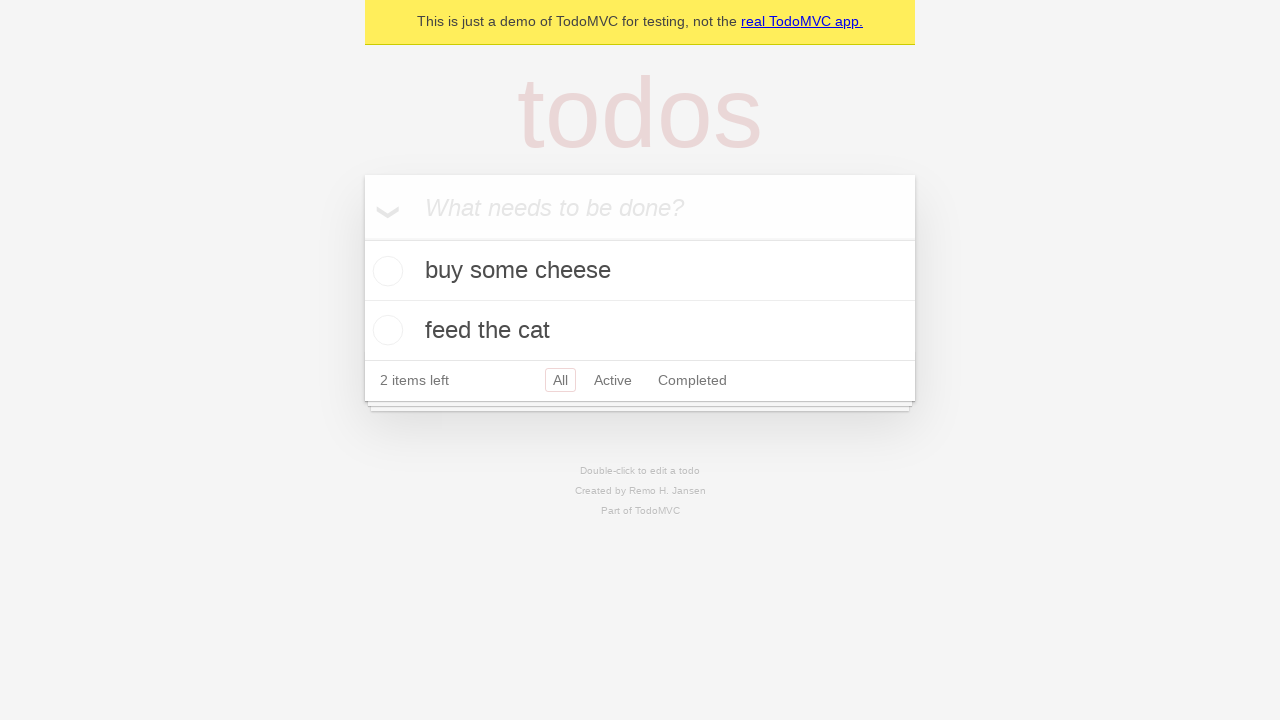

Filled new todo field with 'book a doctors appointment' on internal:attr=[placeholder="What needs to be done?"i]
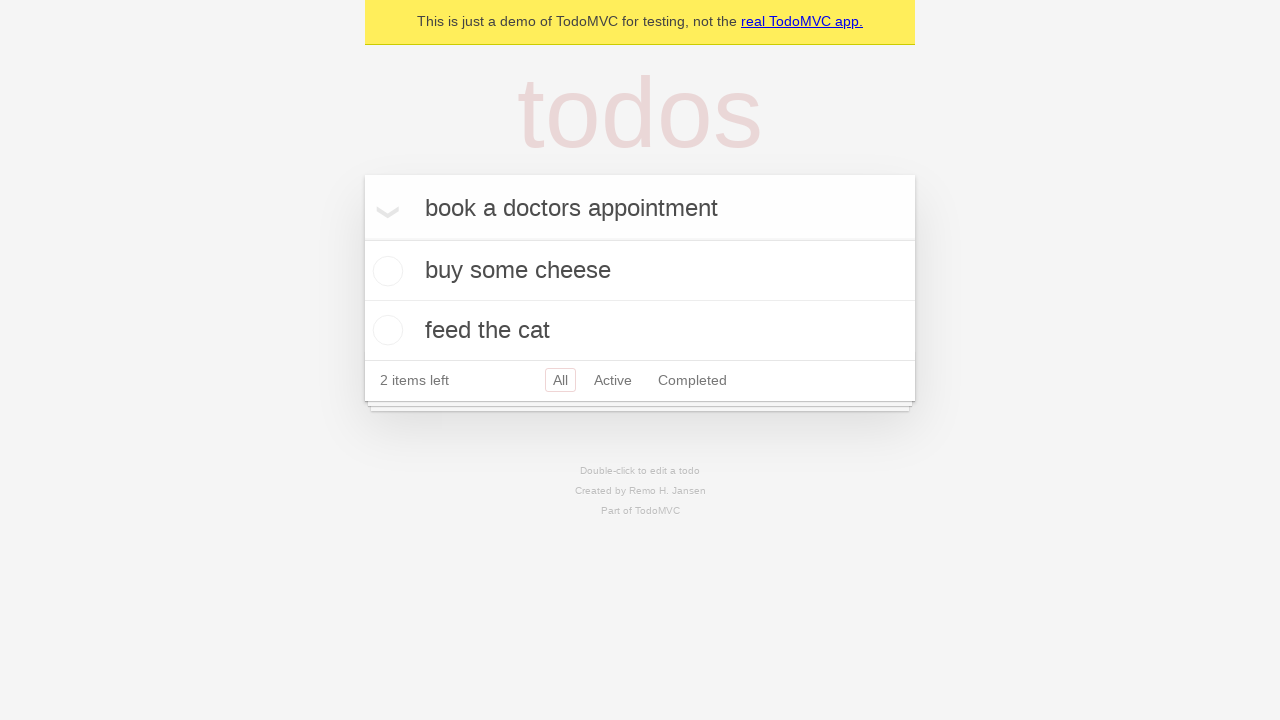

Pressed Enter to create todo 'book a doctors appointment' on internal:attr=[placeholder="What needs to be done?"i]
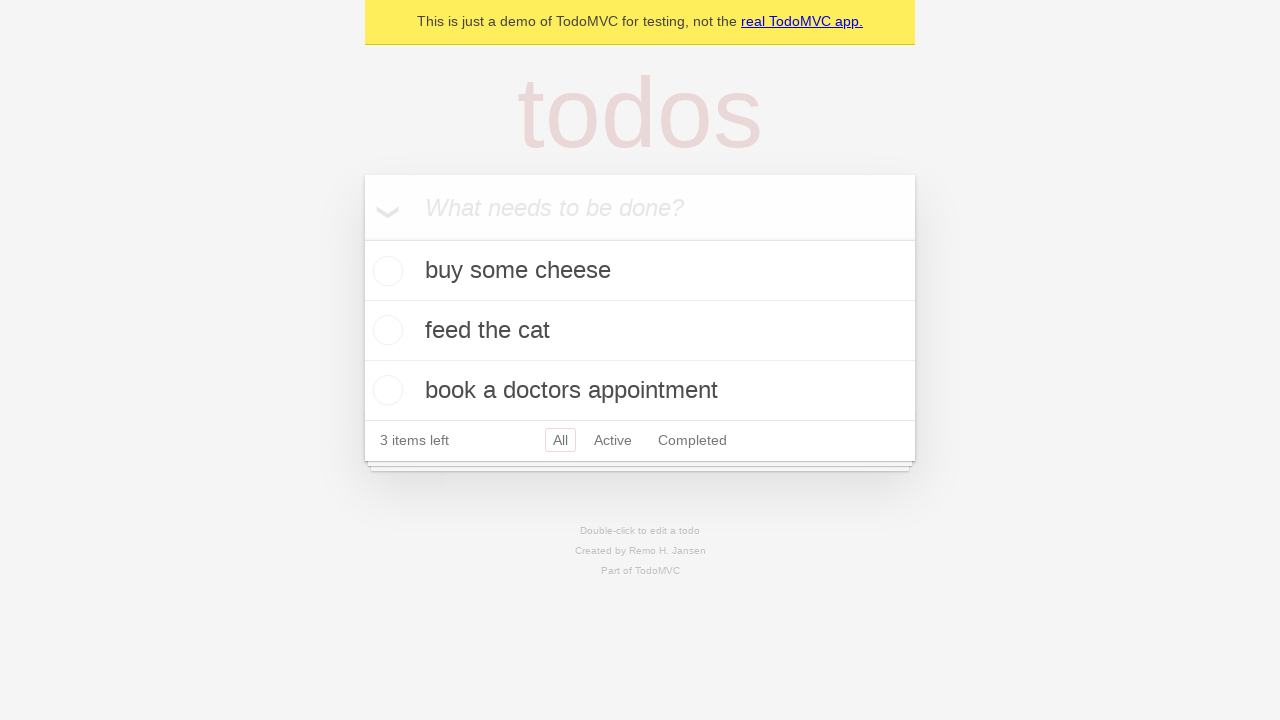

Located all todo items
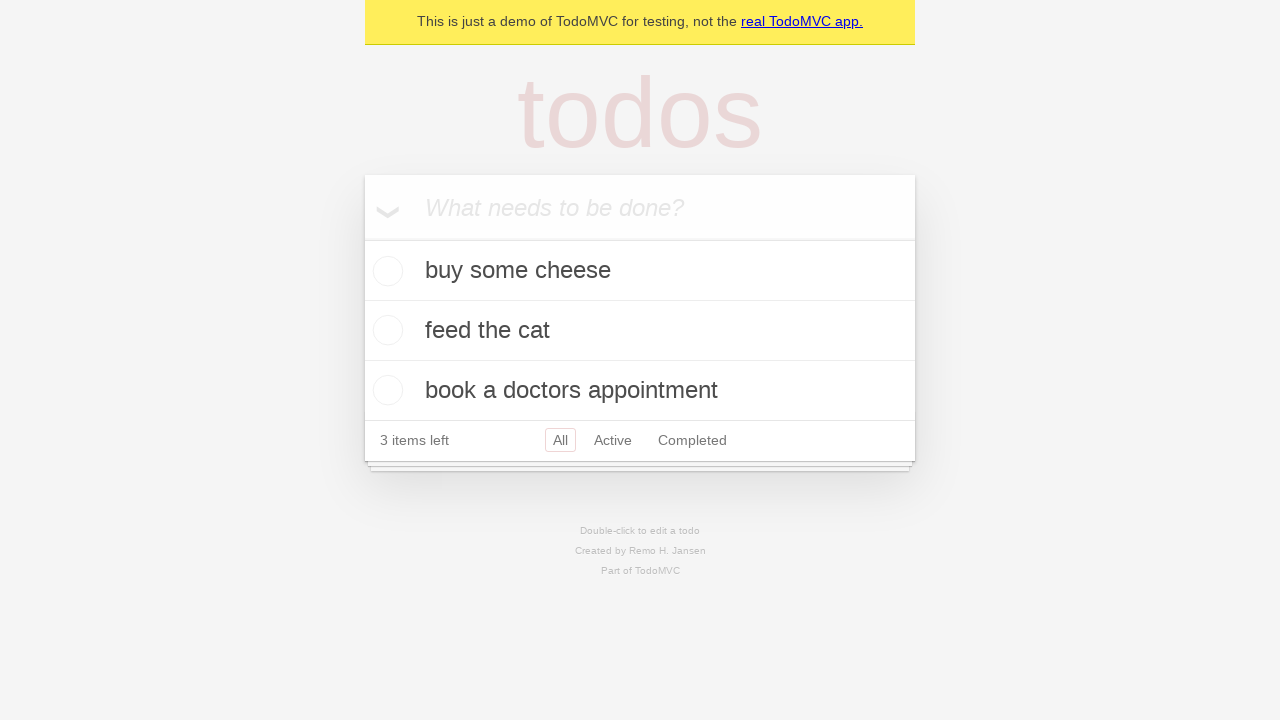

Double-clicked second todo item to enter edit mode at (640, 331) on internal:testid=[data-testid="todo-item"s] >> nth=1
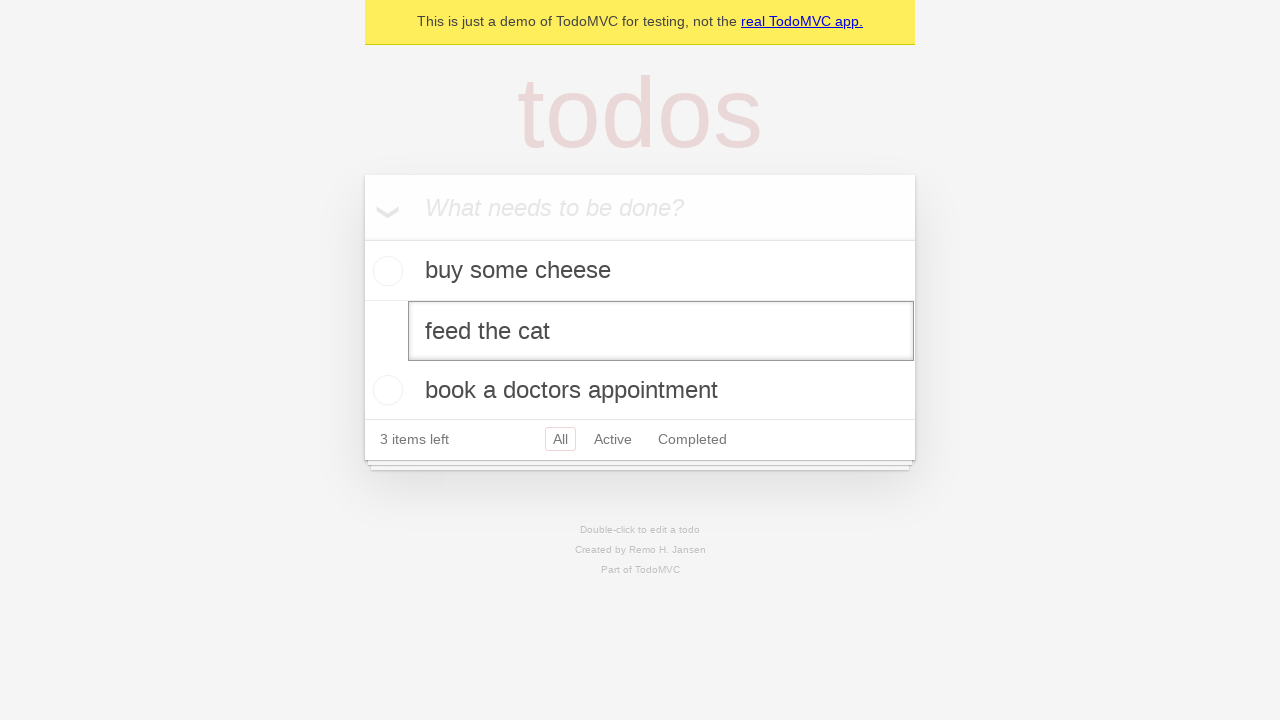

Filled edit field with 'buy some sausages' on internal:testid=[data-testid="todo-item"s] >> nth=1 >> internal:role=textbox[nam
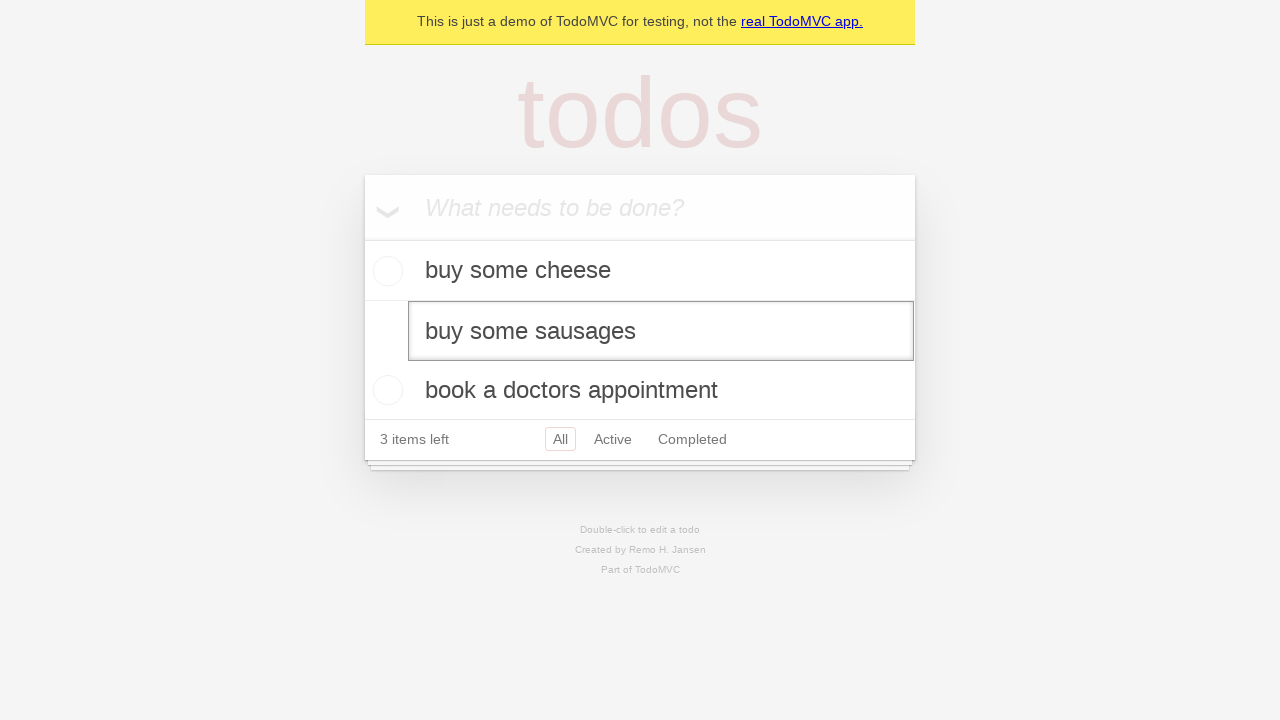

Pressed Escape to cancel edit and revert changes on internal:testid=[data-testid="todo-item"s] >> nth=1 >> internal:role=textbox[nam
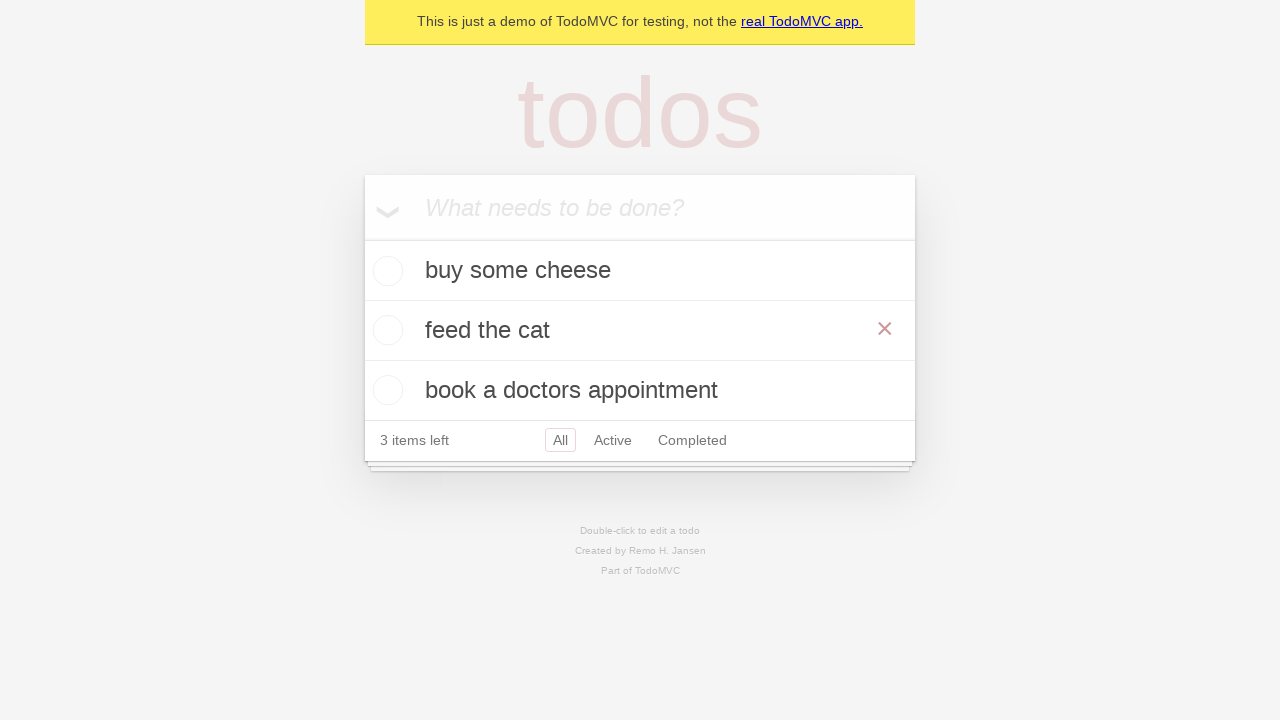

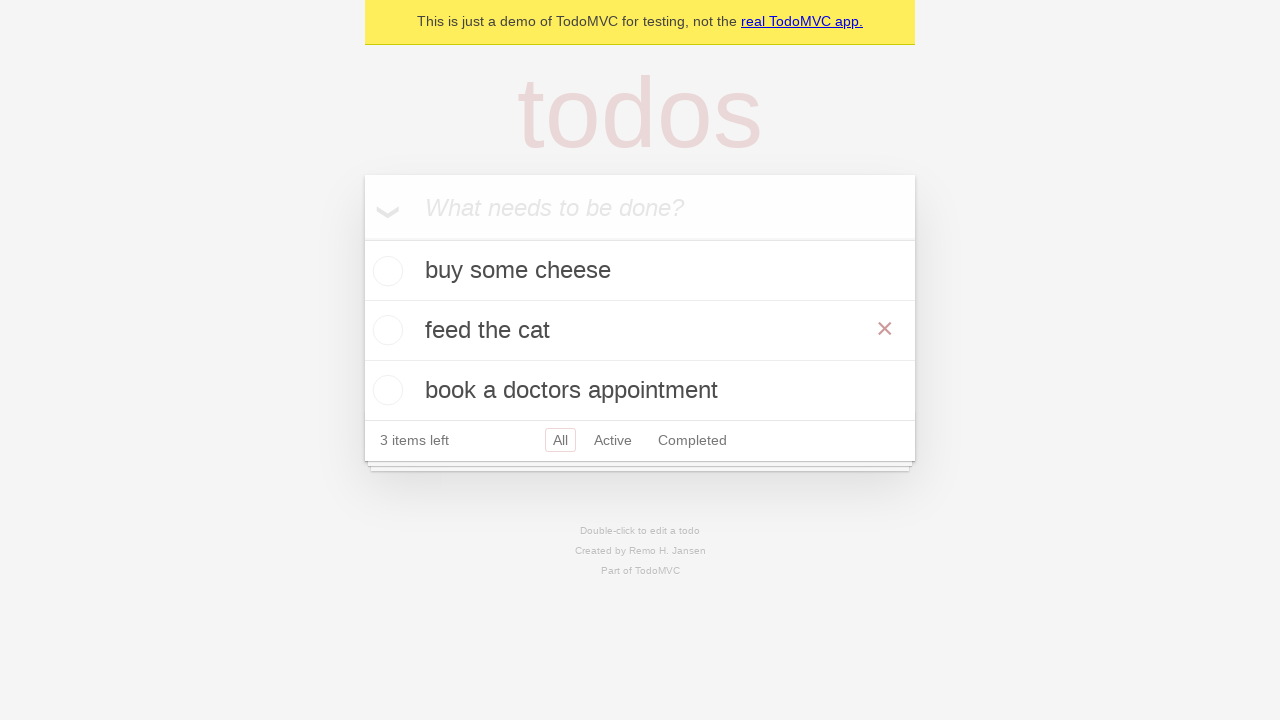